Tests that the OrangeHRM homepage loads correctly by verifying the page title is "OrangeHRM"

Starting URL: https://opensource-demo.orangehrmlive.com/

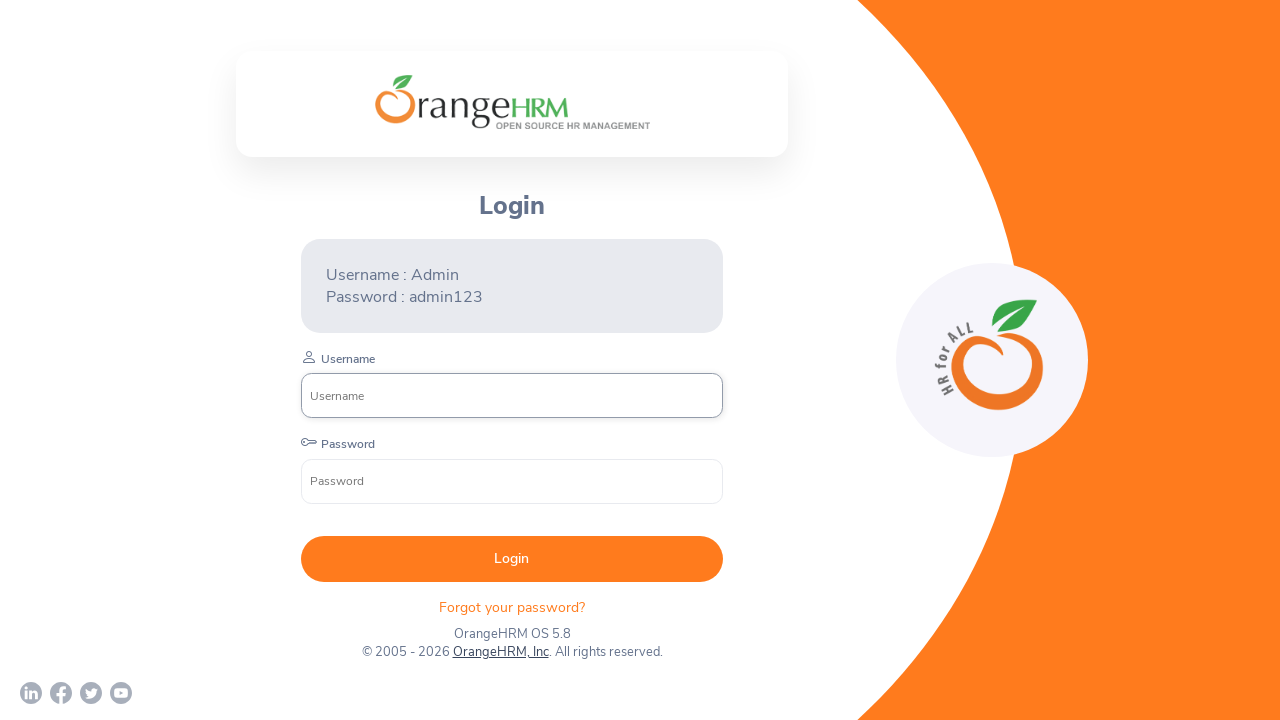

Waited for page to reach domcontentloaded state
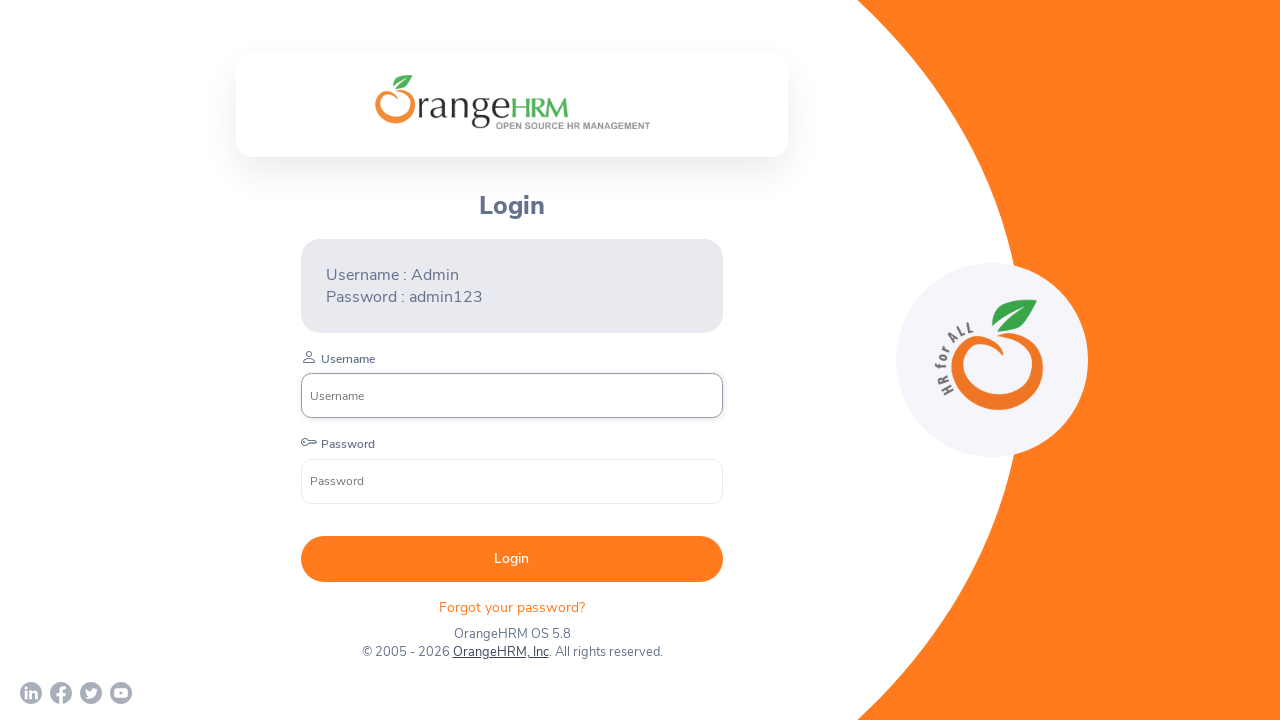

Verified page title is 'OrangeHRM'
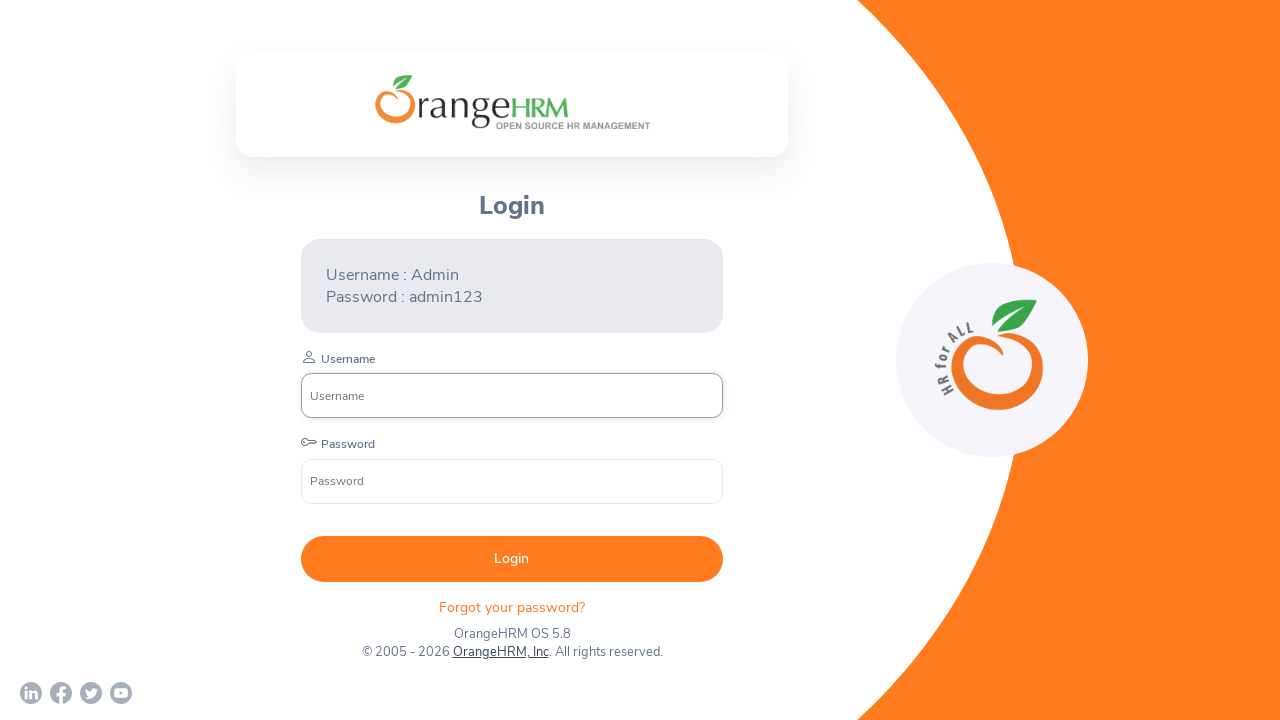

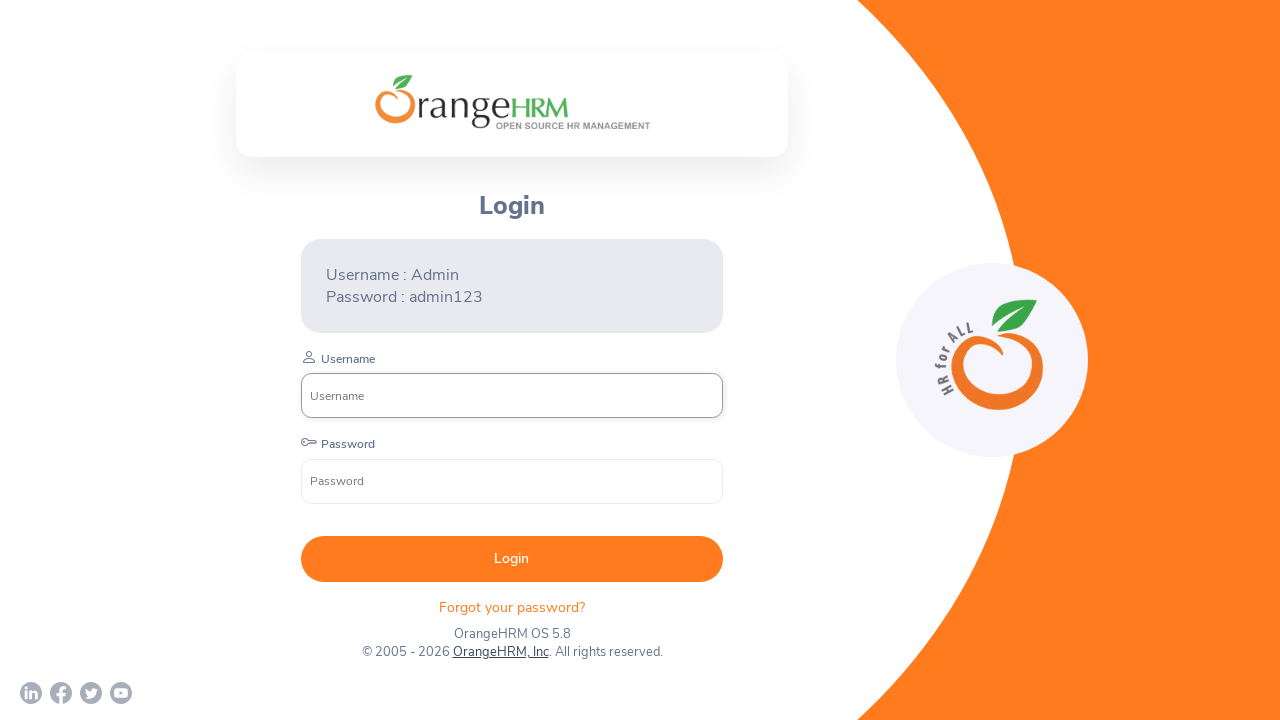